Tests number input field functionality by entering a value, clearing it, and entering a new value

Starting URL: http://the-internet.herokuapp.com/inputs

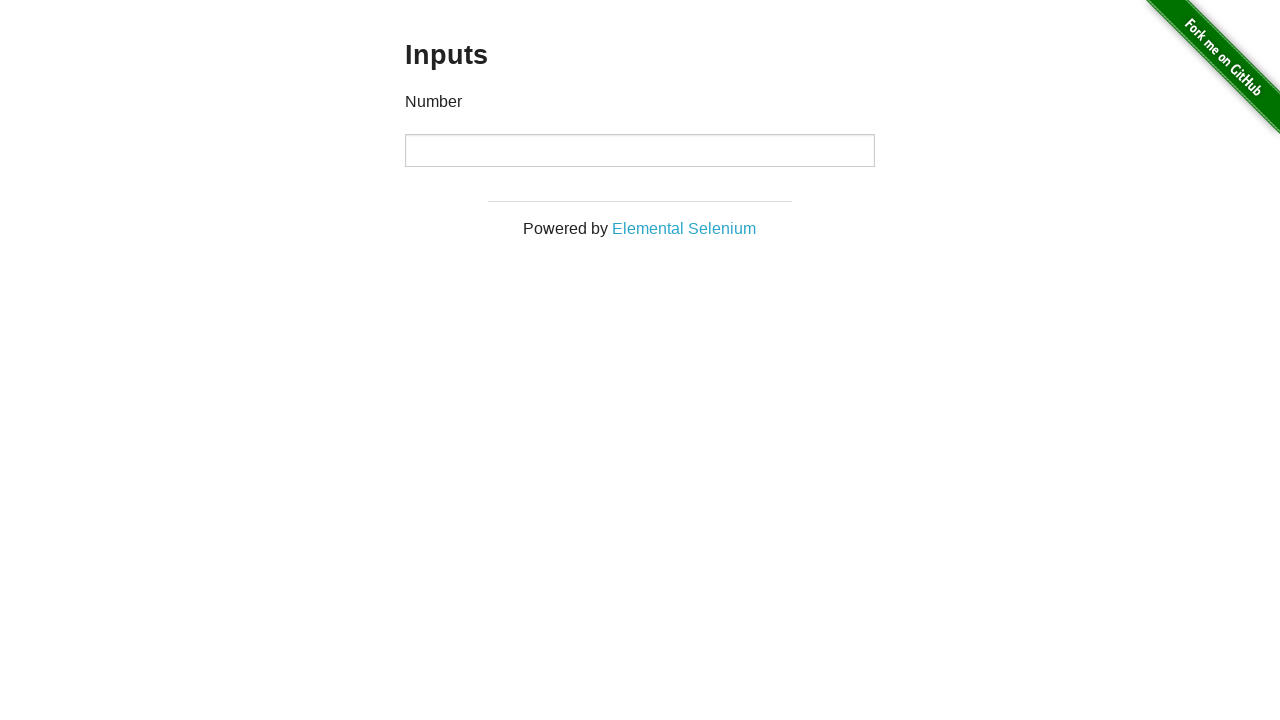

Entered 1000 in the number input field on input[type="number"]
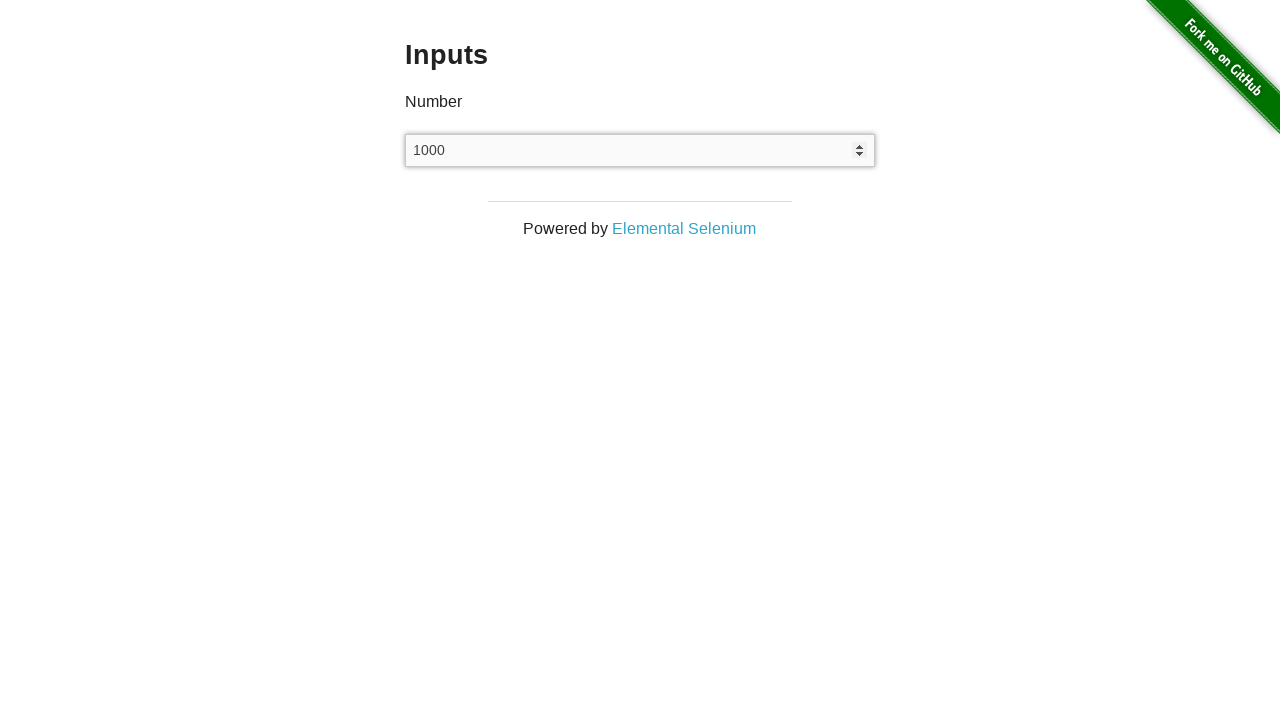

Cleared the number input field on input[type="number"]
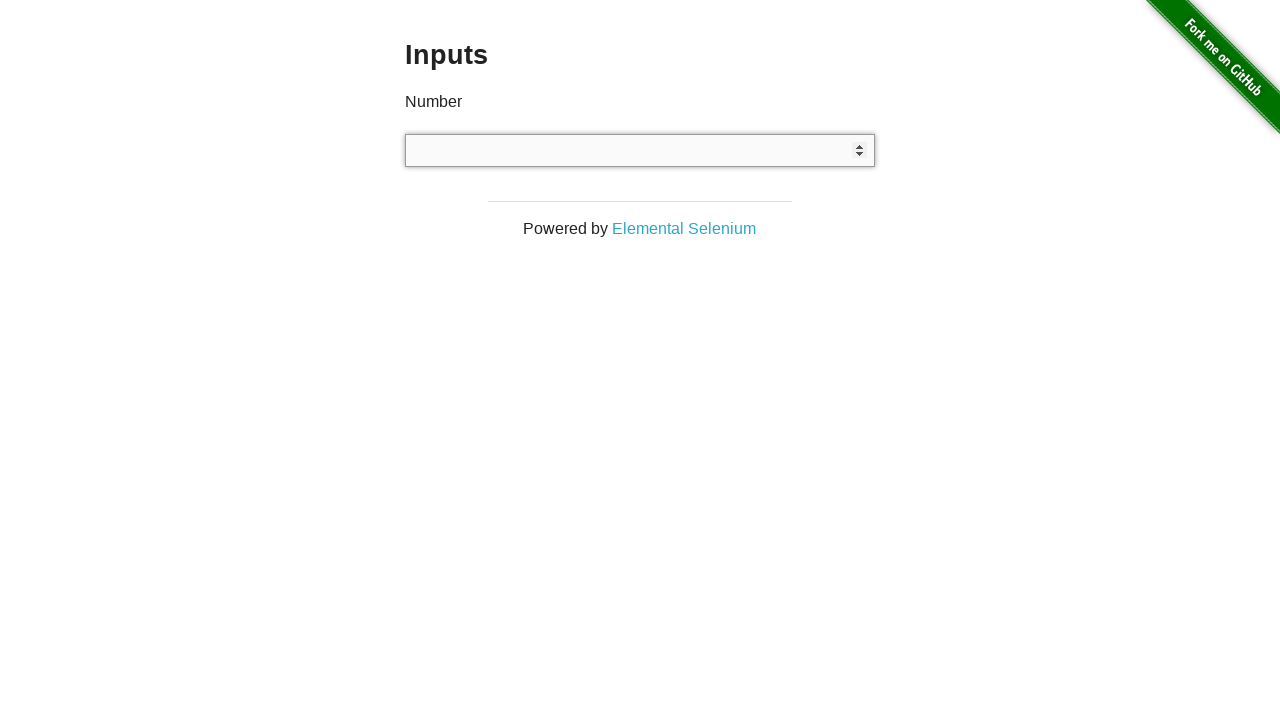

Entered 999 in the number input field on input[type="number"]
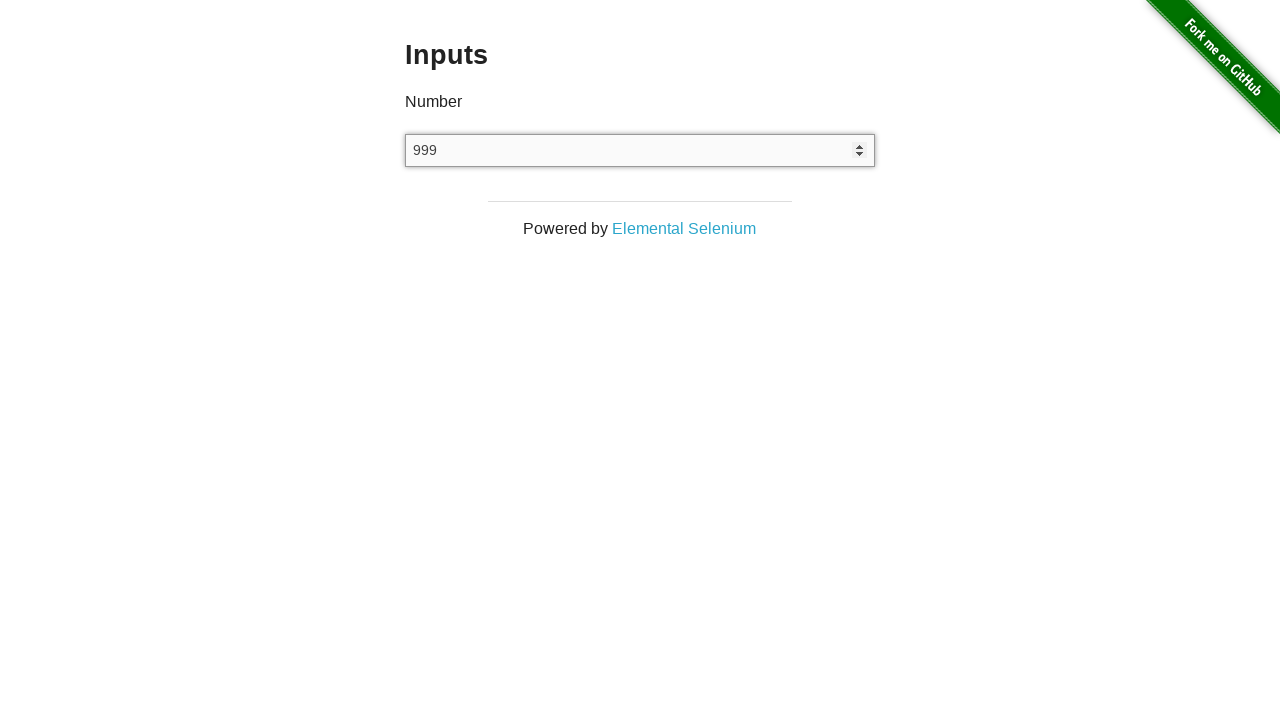

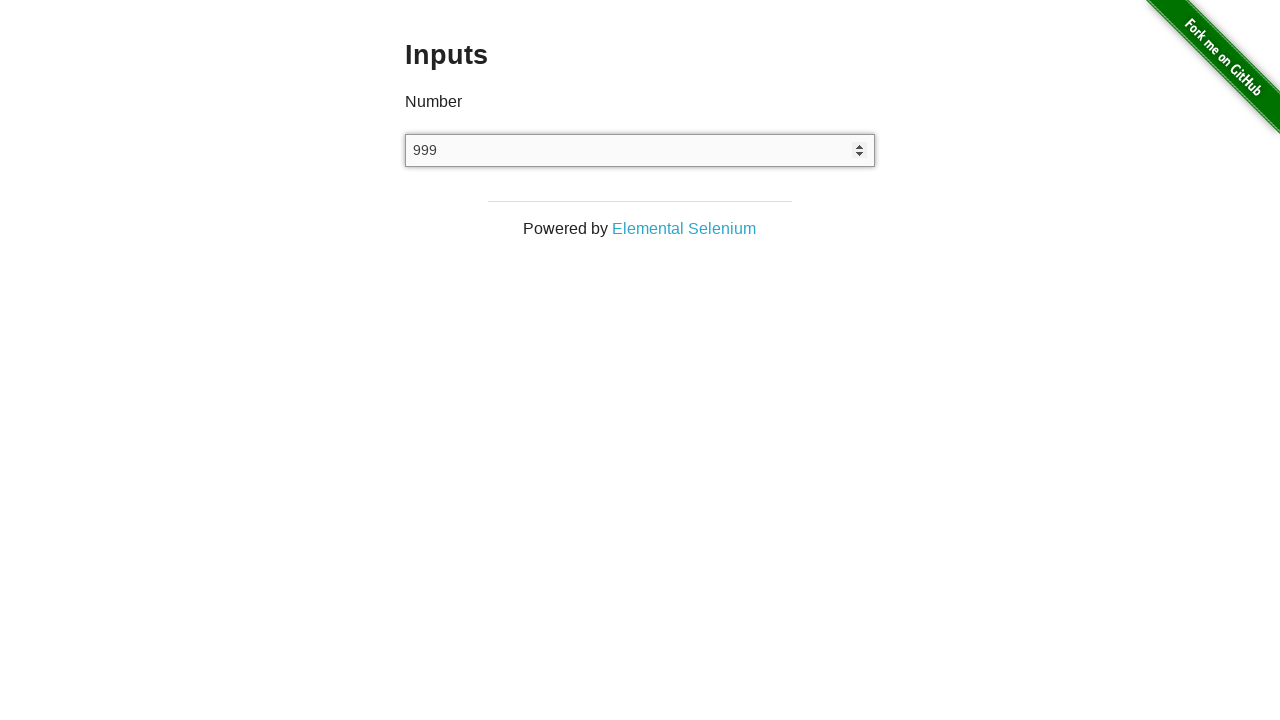